Navigates to the registration page by clicking the Register link

Starting URL: https://parabank.parasoft.com/parabank/index.htm

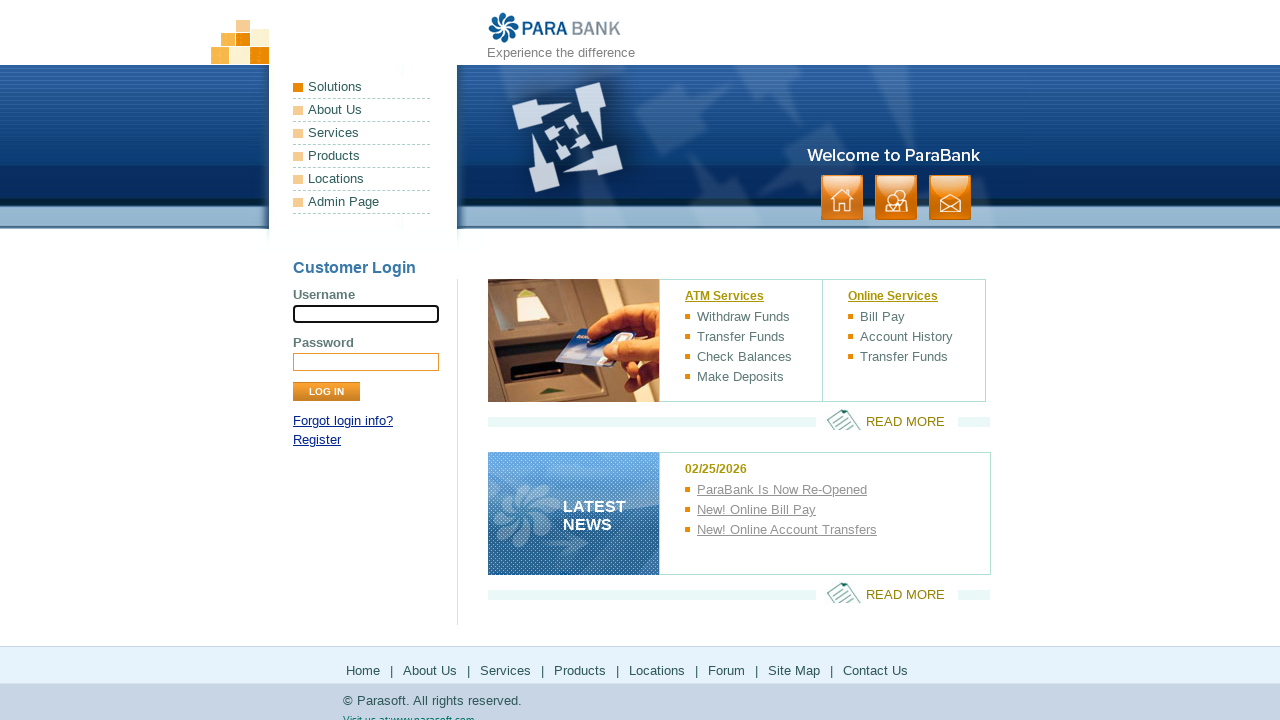

Clicked Register link to navigate to registration page at (317, 440) on xpath=//a[contains(text(), 'Register')]
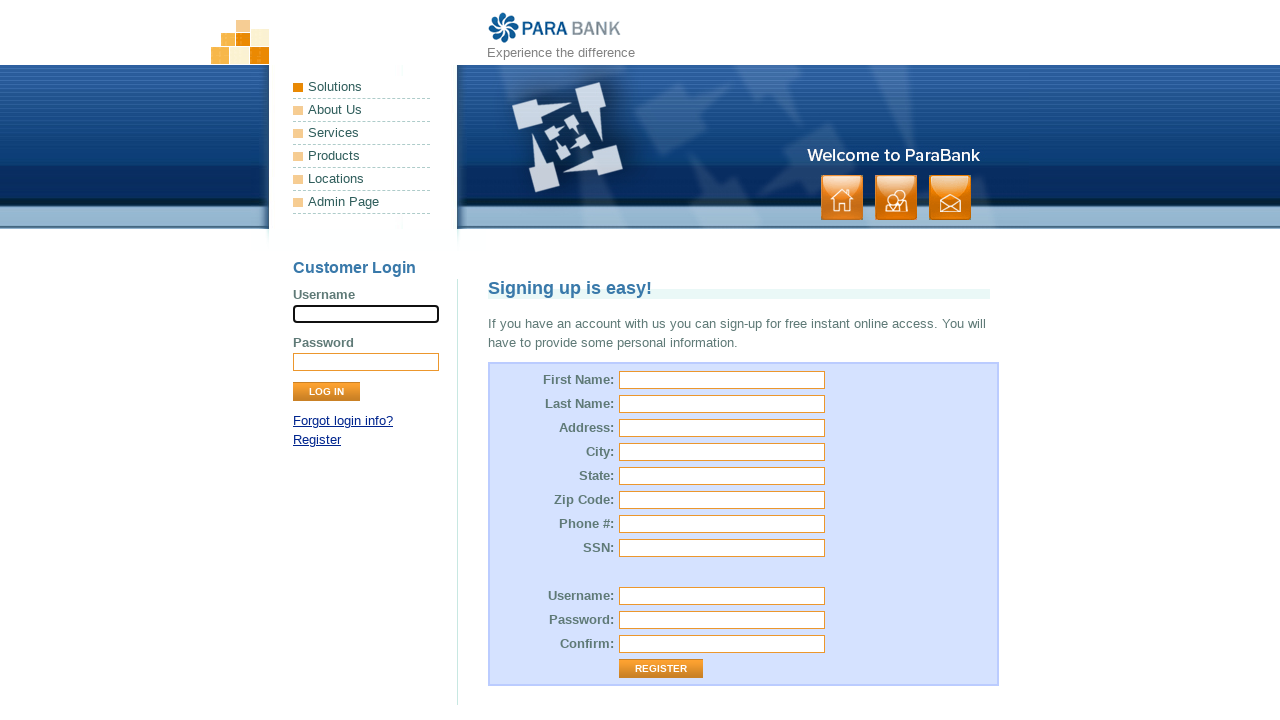

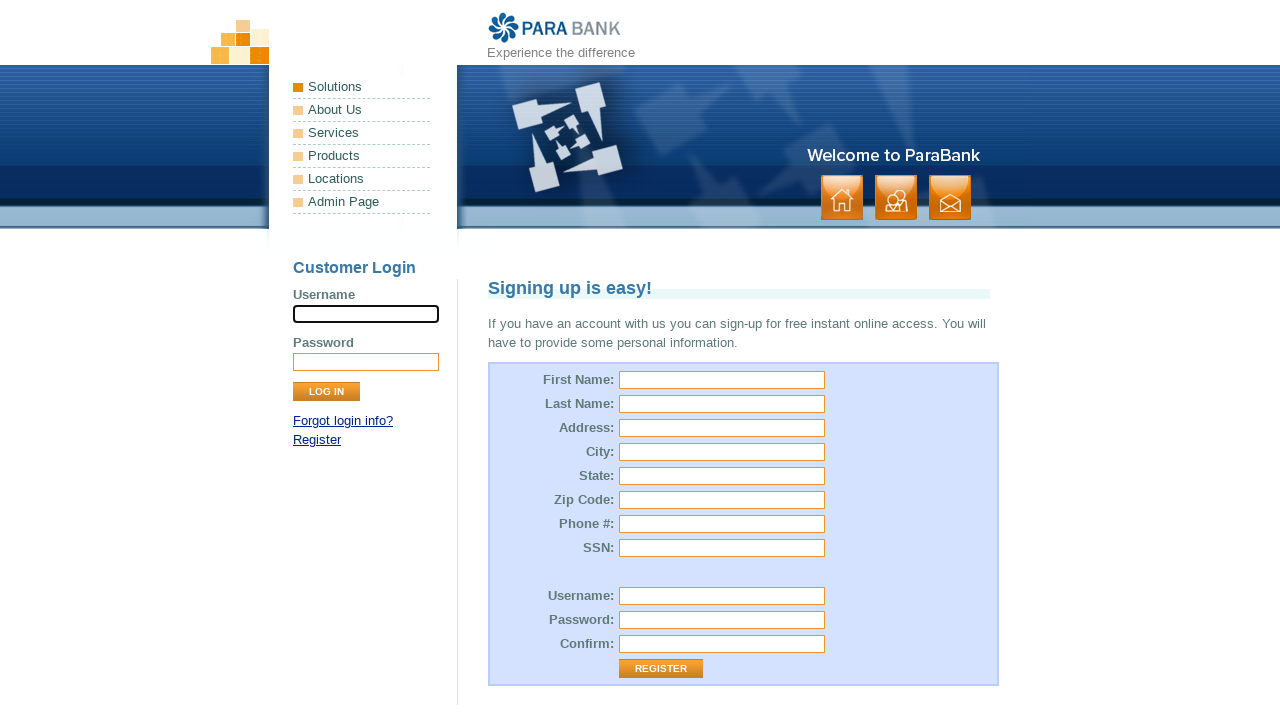